Tests keyboard modifier action by holding CTRL key while clicking on the MEN navigation link on AJIO shopping website

Starting URL: https://www.ajio.com/

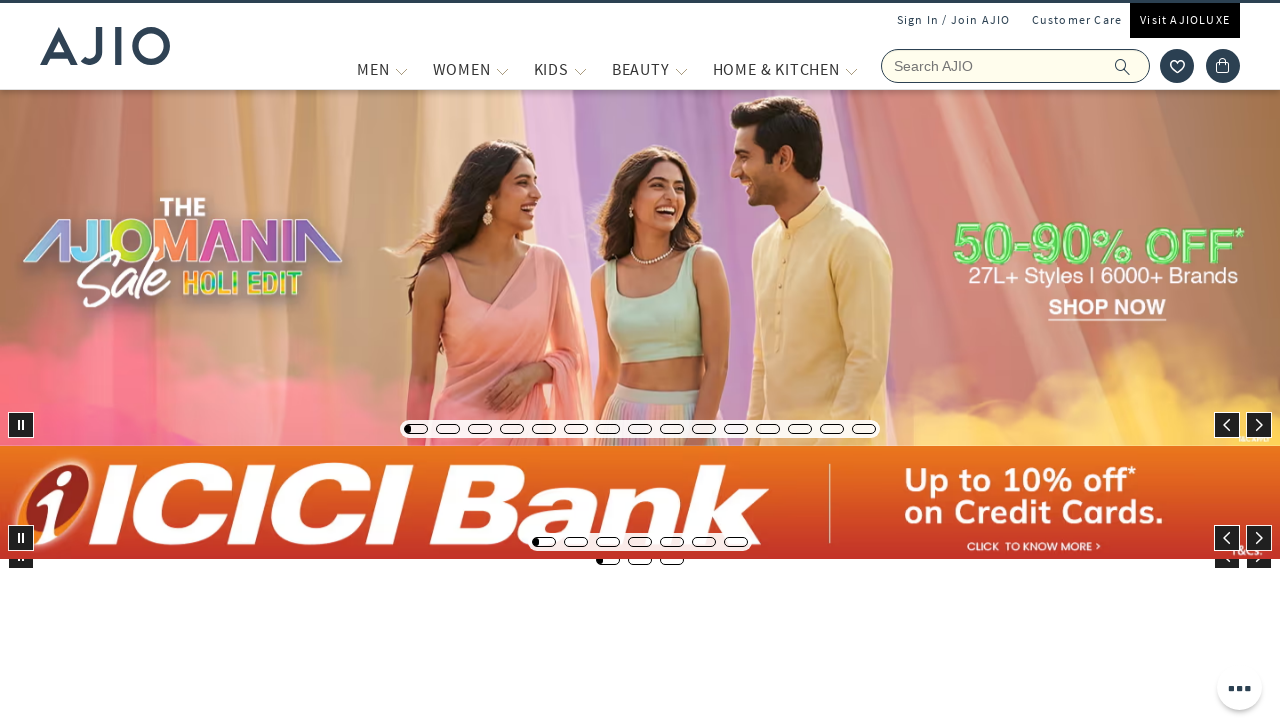

Navigated to AJIO shopping website
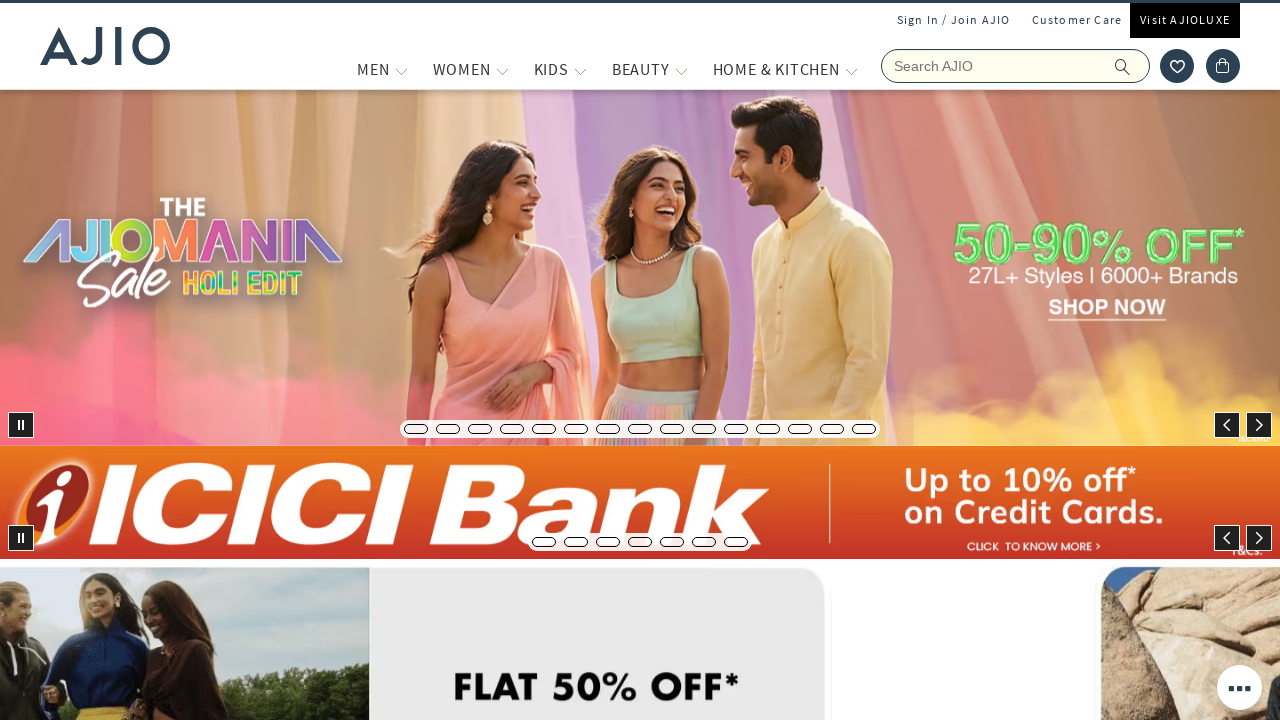

Clicked MEN navigation link while holding CTRL key to open in new tab at (373, 69) on //span[text()='MEN']
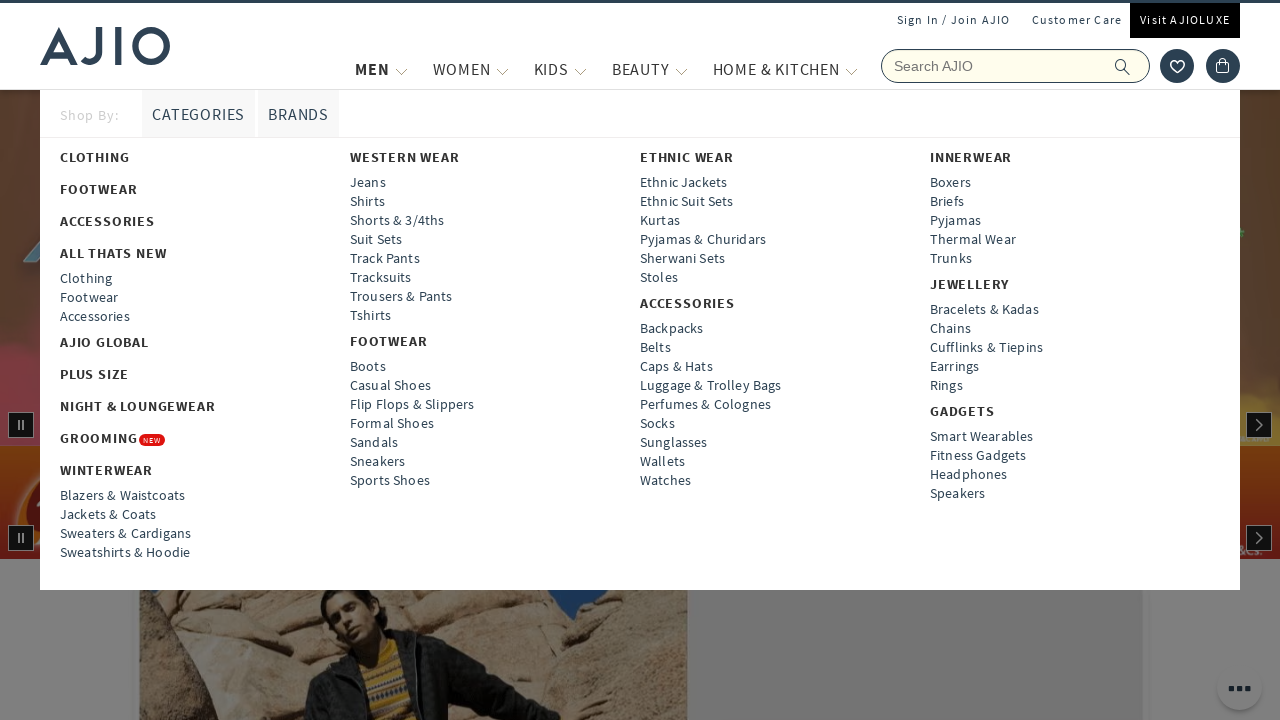

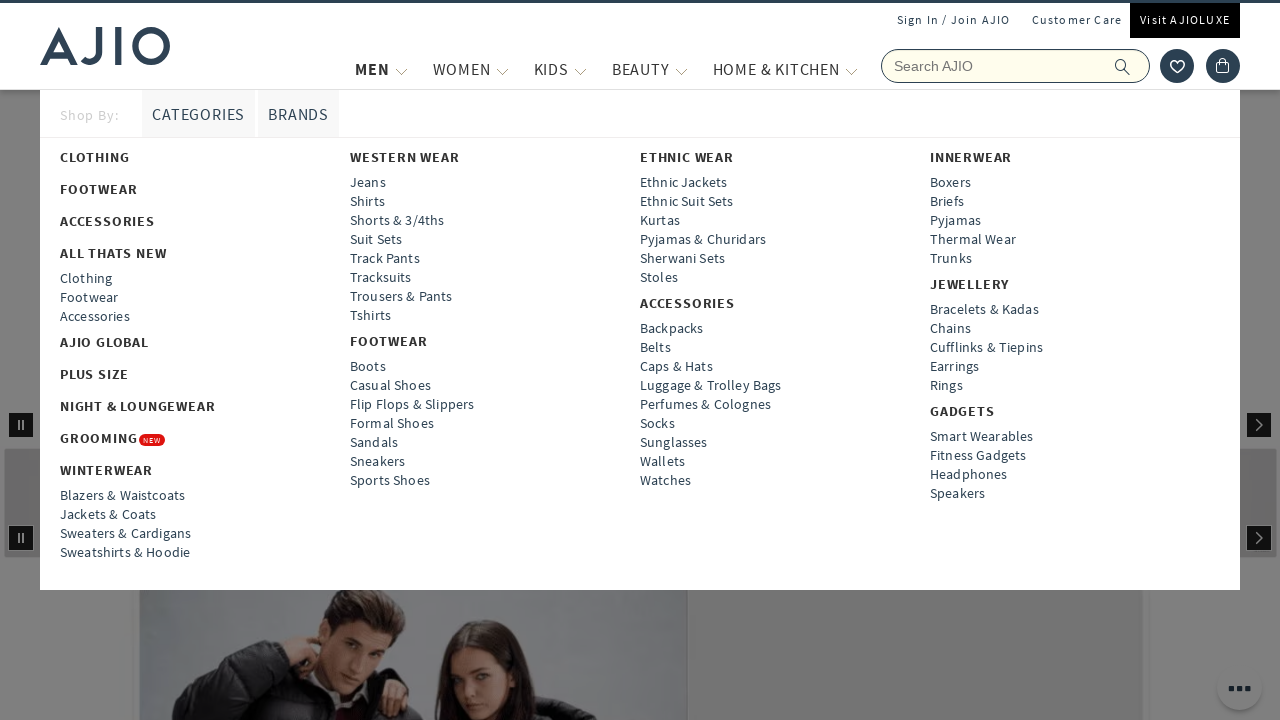